Tests hovering over the second avatar image to verify that user2's name is displayed

Starting URL: http://the-internet.herokuapp.com/hovers

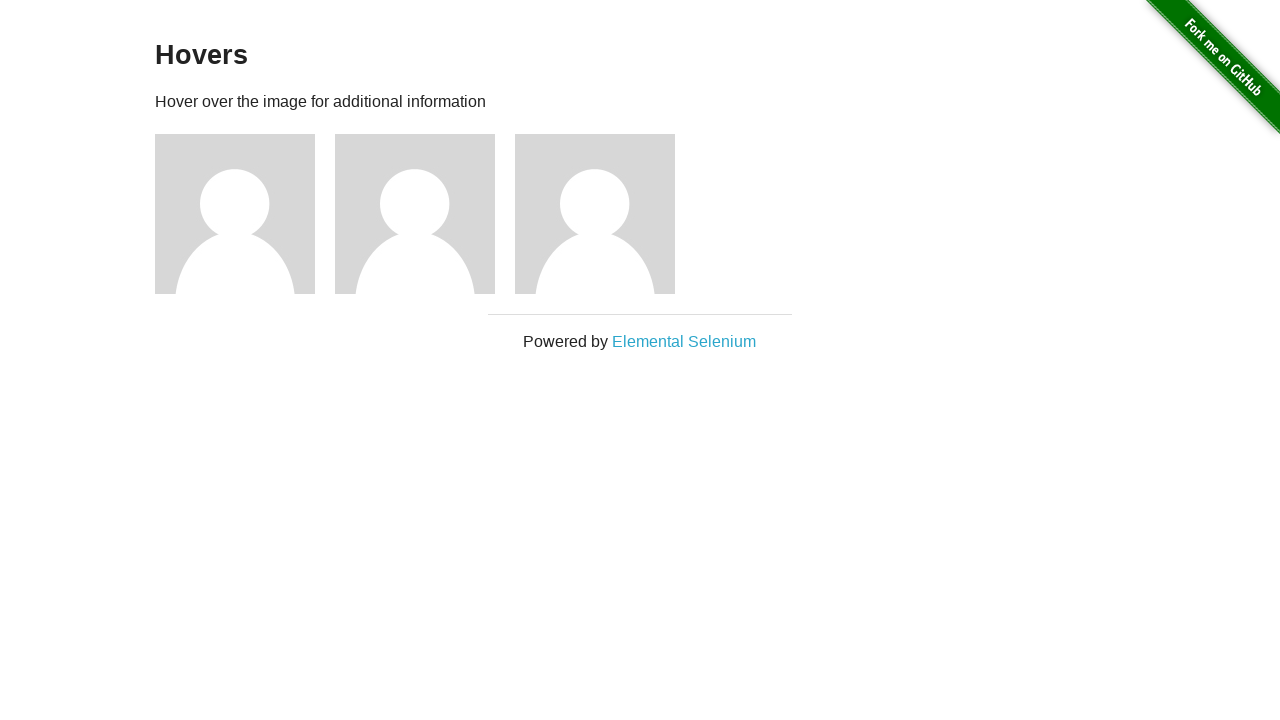

Hovered over second avatar image (user 2) at (425, 214) on .figure:nth-child(4)
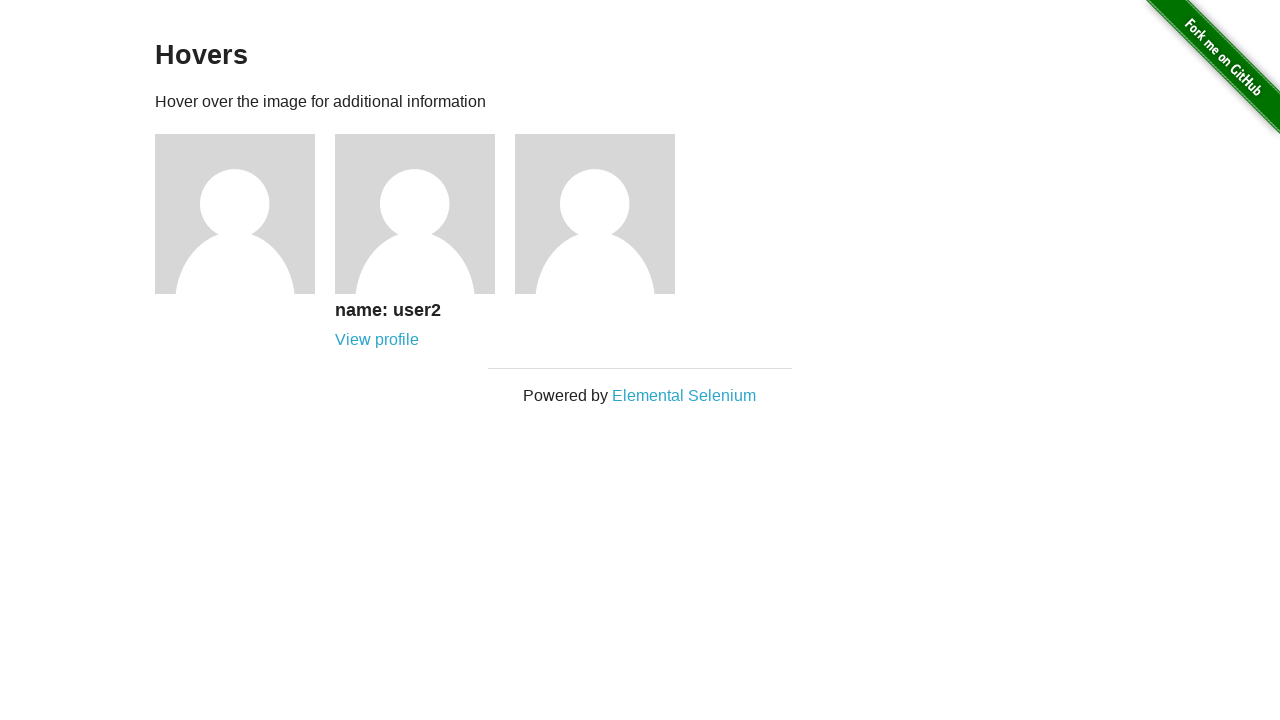

Verified that user2's name is displayed on hover
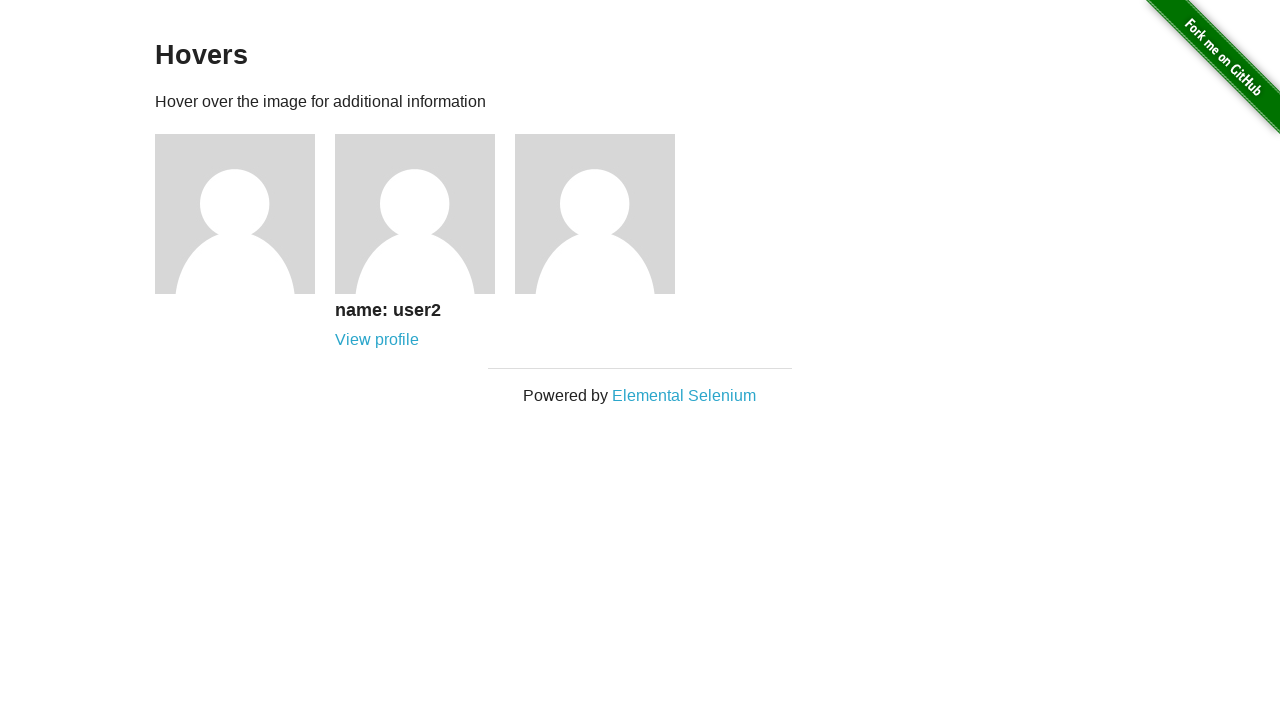

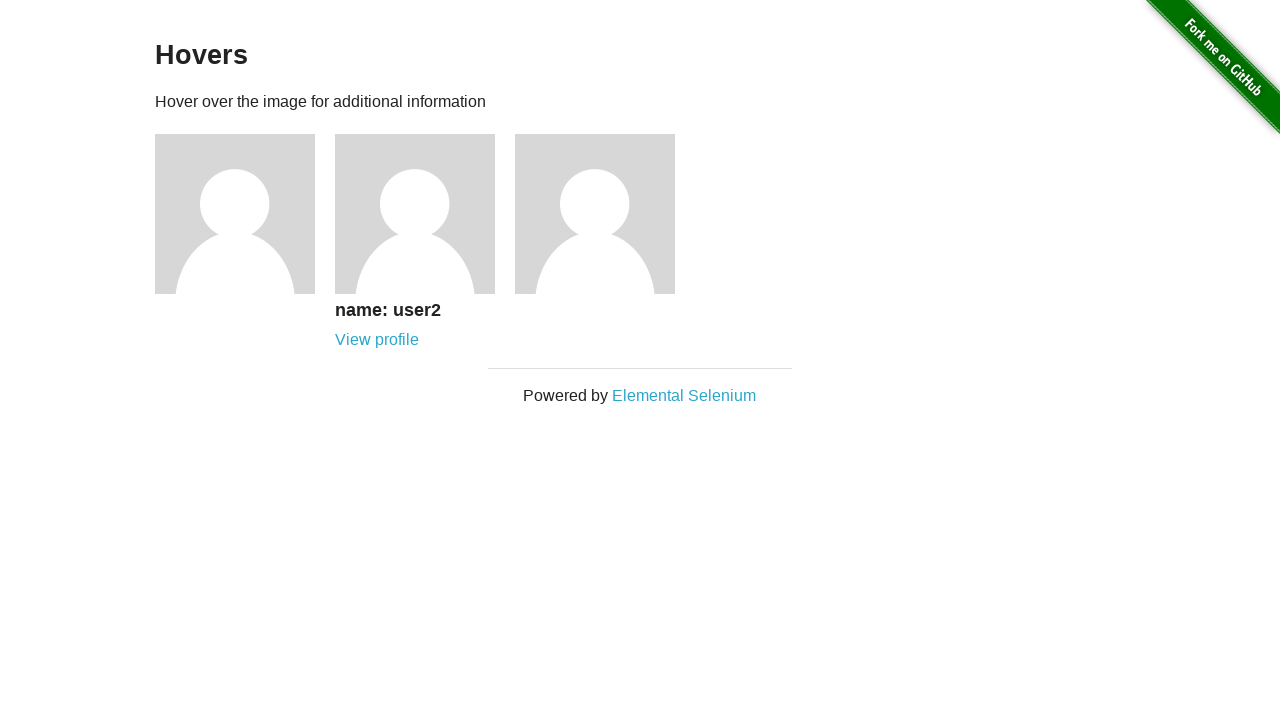